Verifies that the Spotify homepage loads with the correct title

Starting URL: https://www.spotify.com

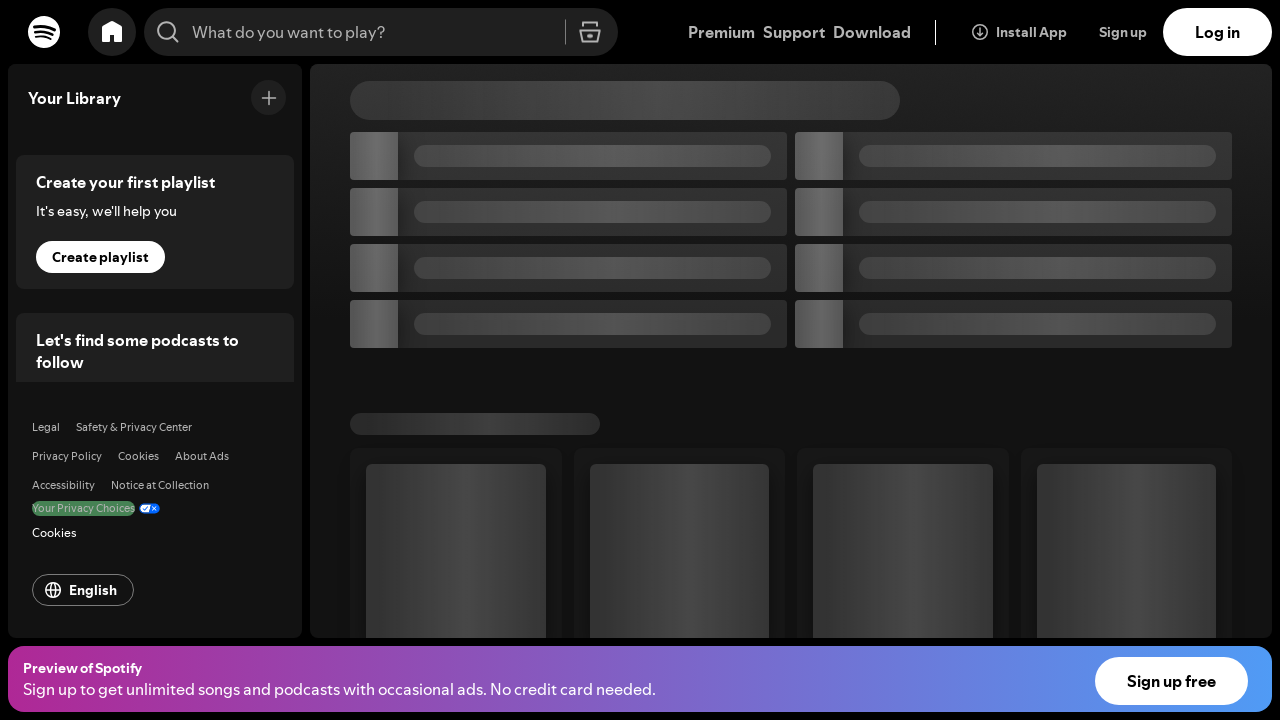

Navigated to Spotify homepage
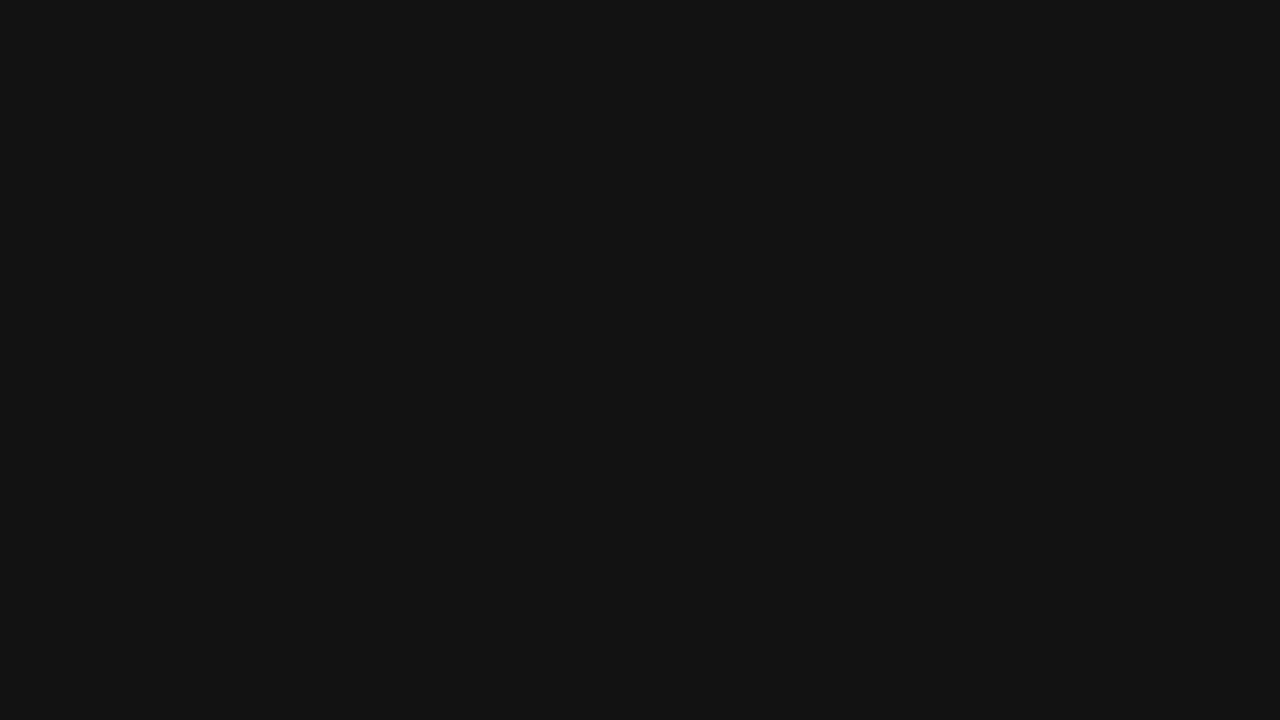

Retrieved page title
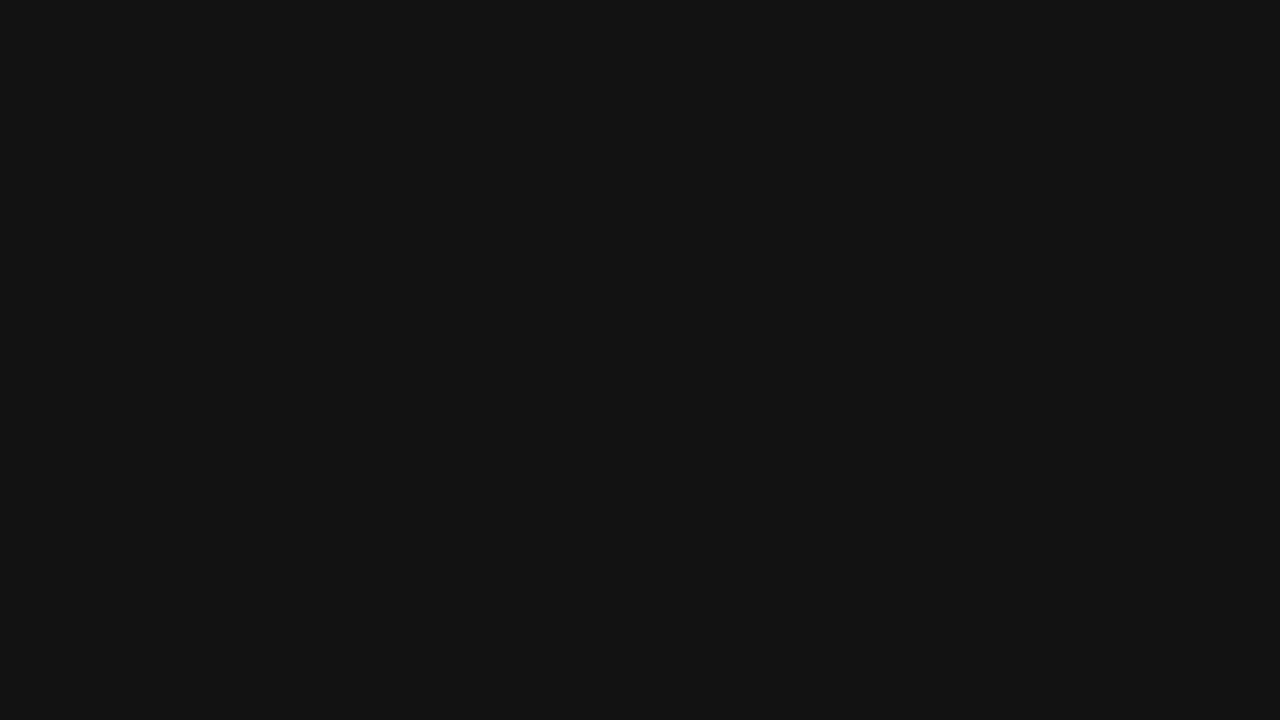

Verified page title contains 'Spotify'
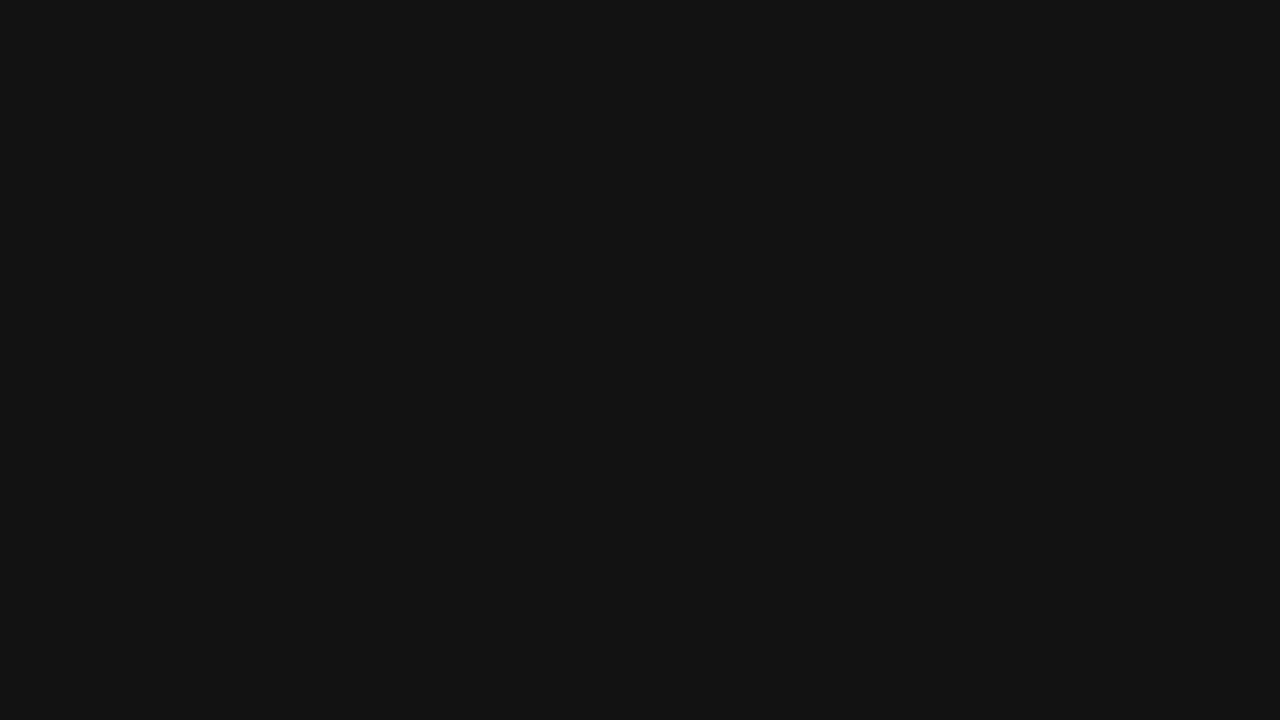

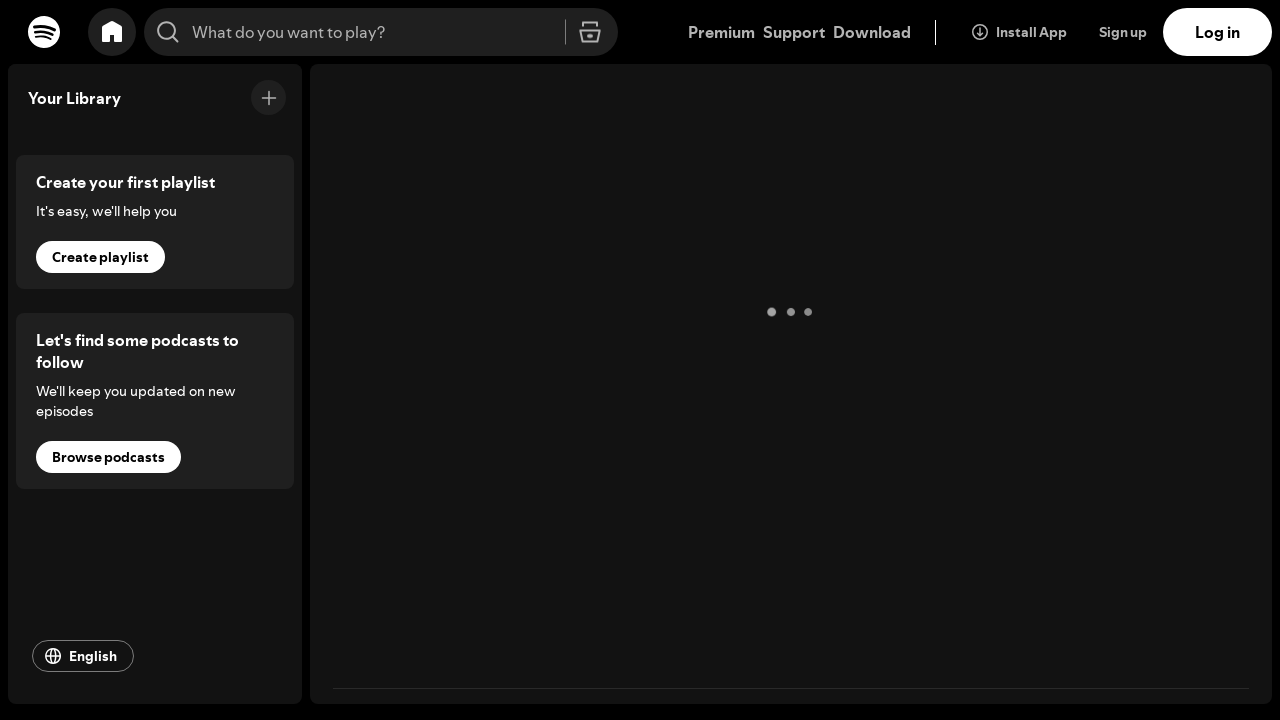